Tests JavaScript alert handling by filling a name field, triggering an alert and accepting it, then triggering a confirm dialog and dismissing it

Starting URL: https://www.rahulshettyacademy.com/AutomationPractice/

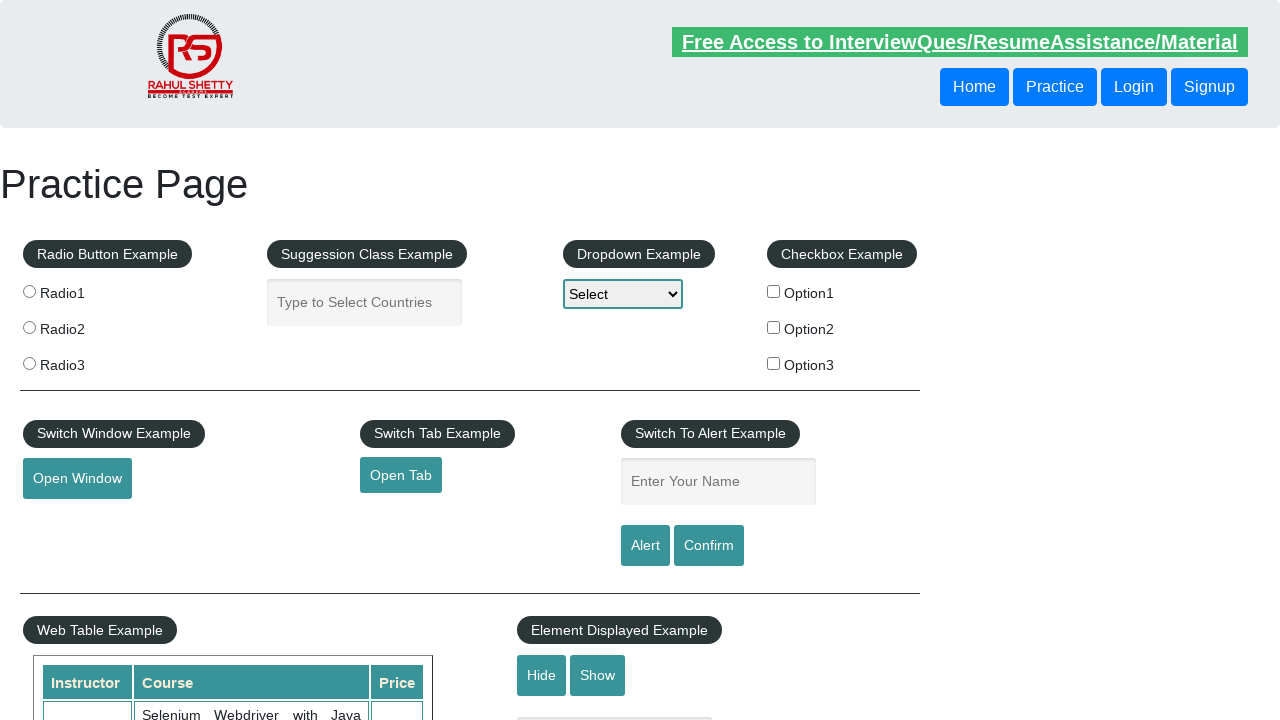

Filled name field with 'Amit Software Engineer' on #name
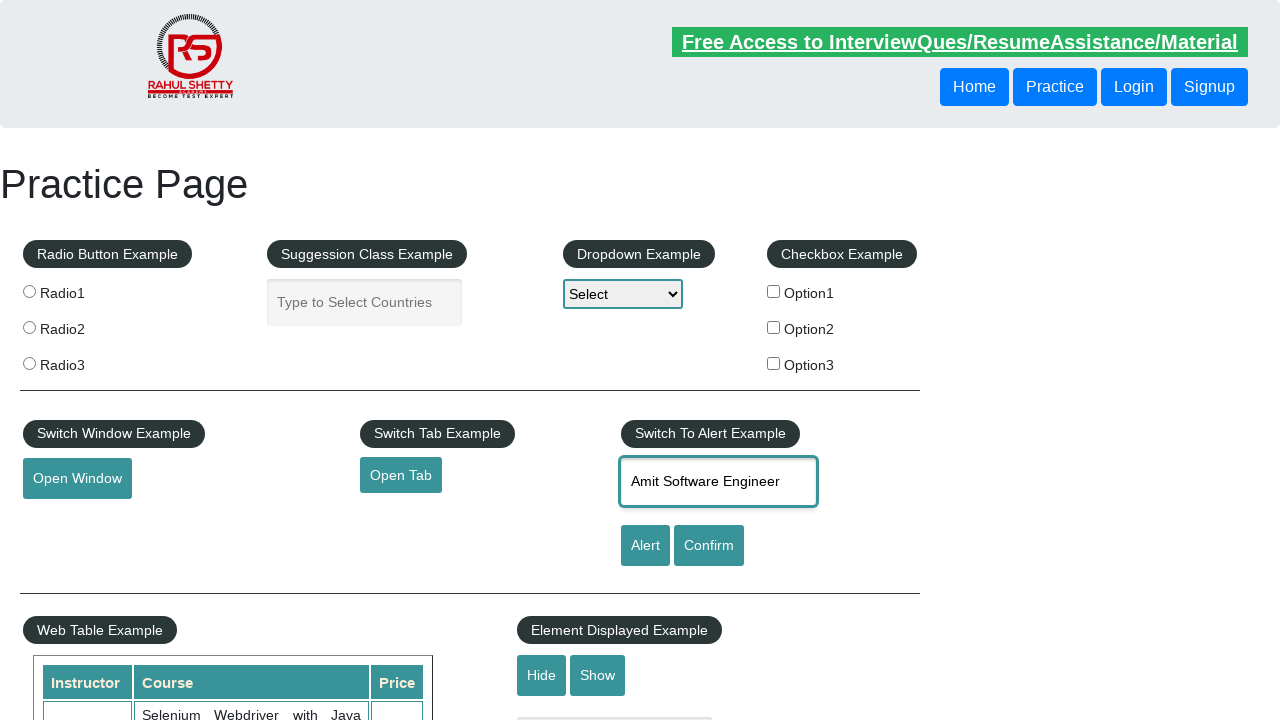

Clicked alert button to trigger simple alert at (645, 546) on #alertbtn
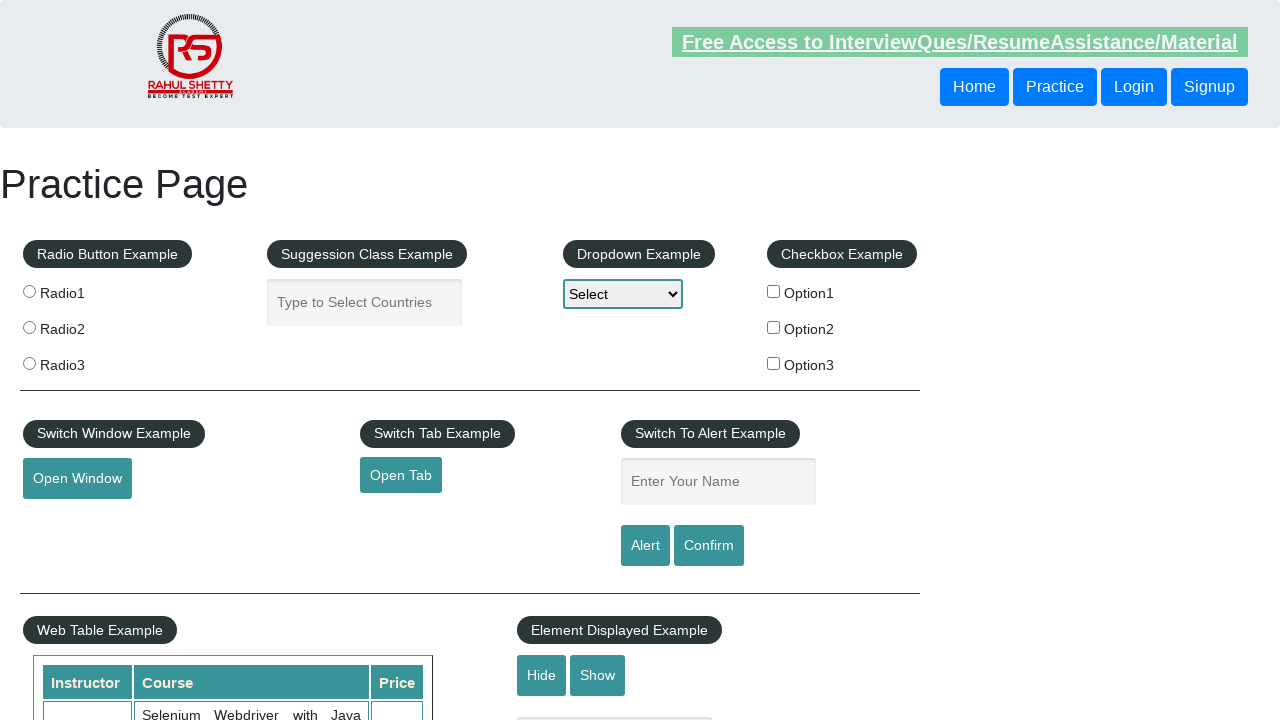

Set up dialog handler to accept alerts
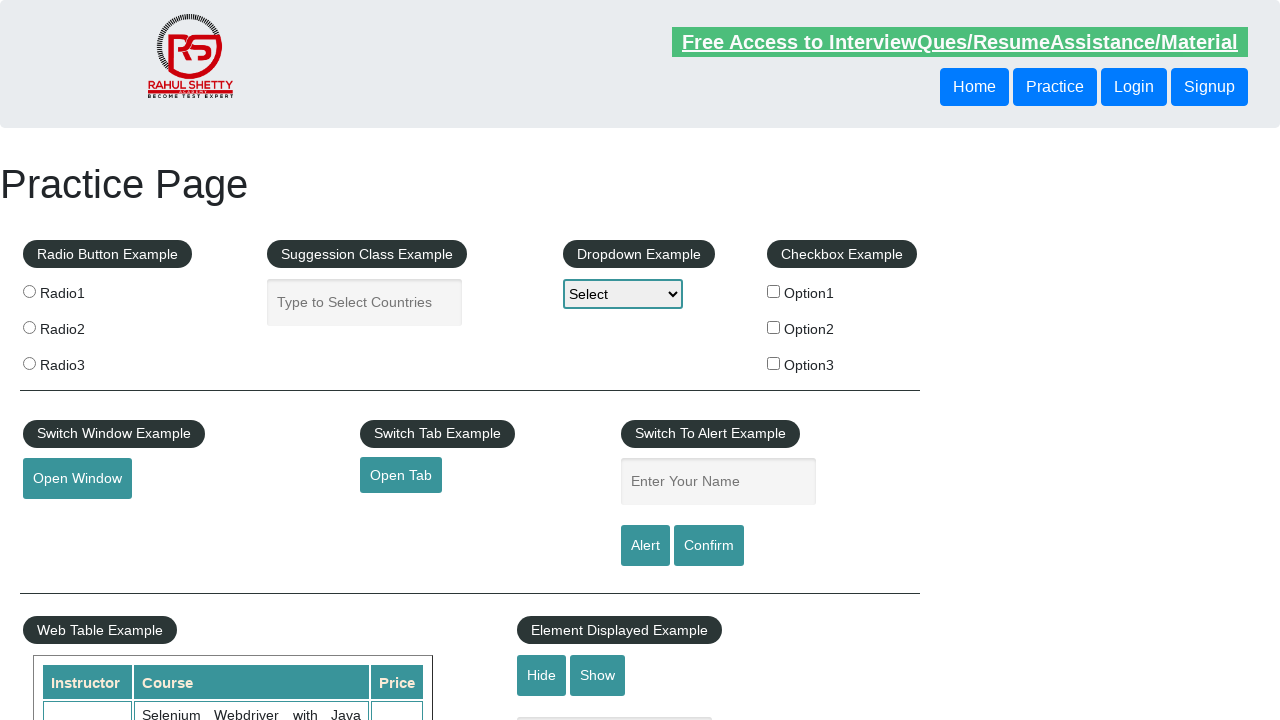

Clicked confirm button to trigger confirm dialog at (709, 546) on #confirmbtn
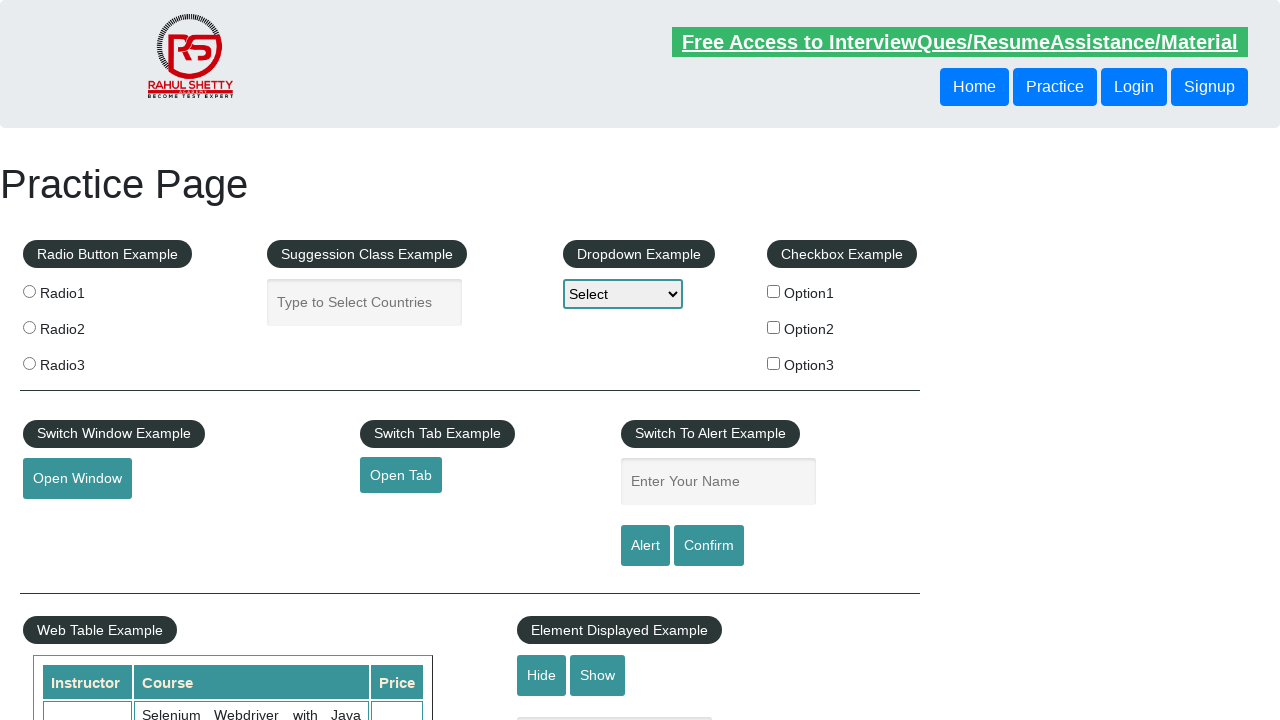

Set up dialog handler to dismiss confirm dialogs
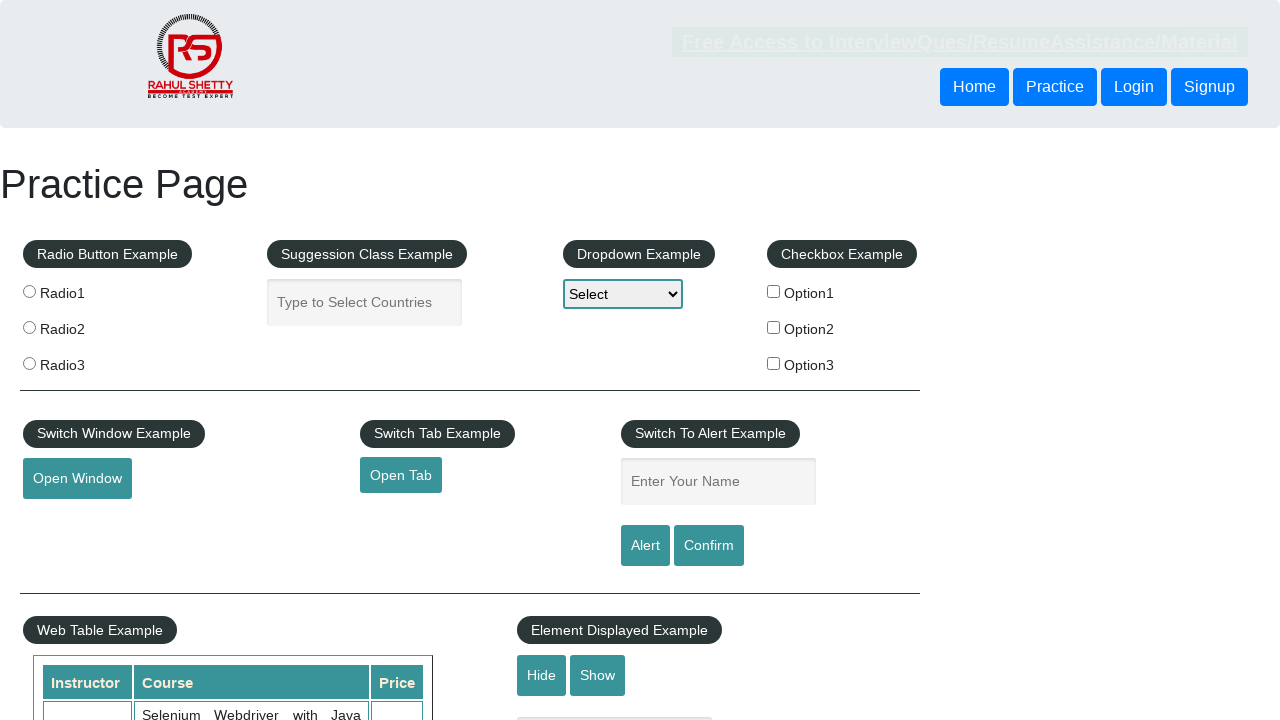

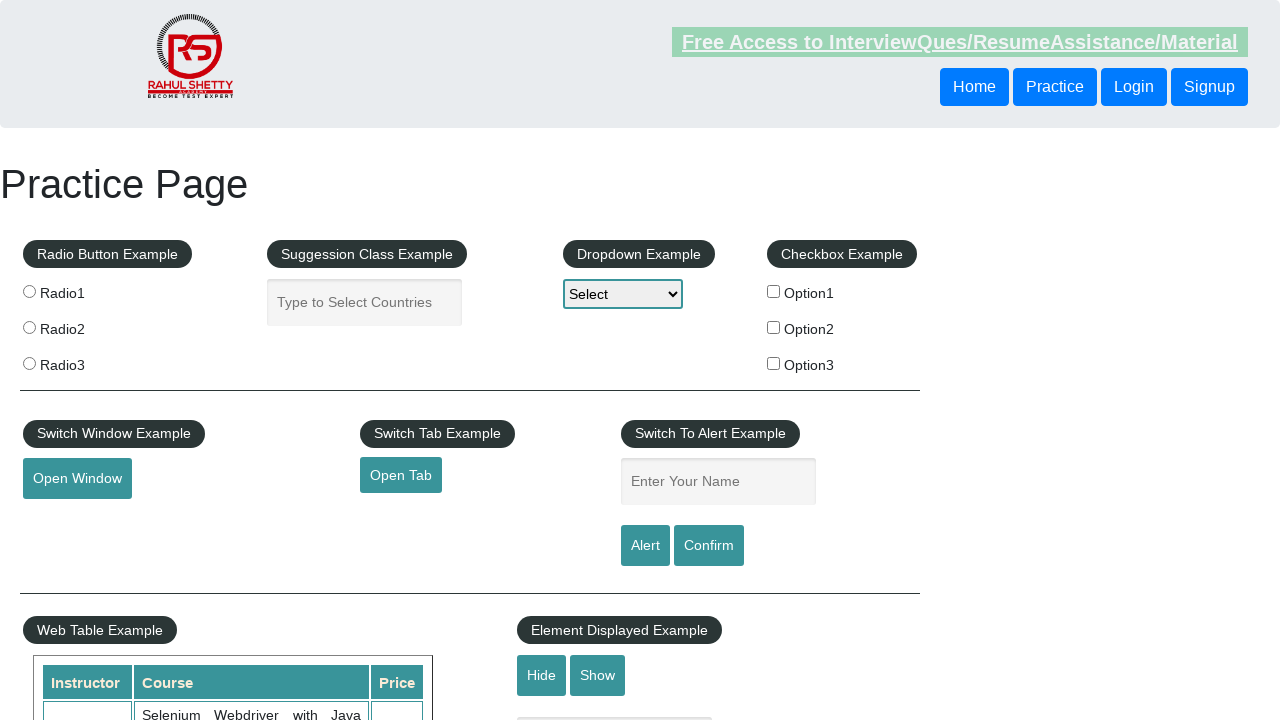